Tests character validation form by entering a short password (less than 7 characters) and verifying validation

Starting URL: https://testpages.eviltester.com/styled/apps/7charval/simple7charvalidation.html

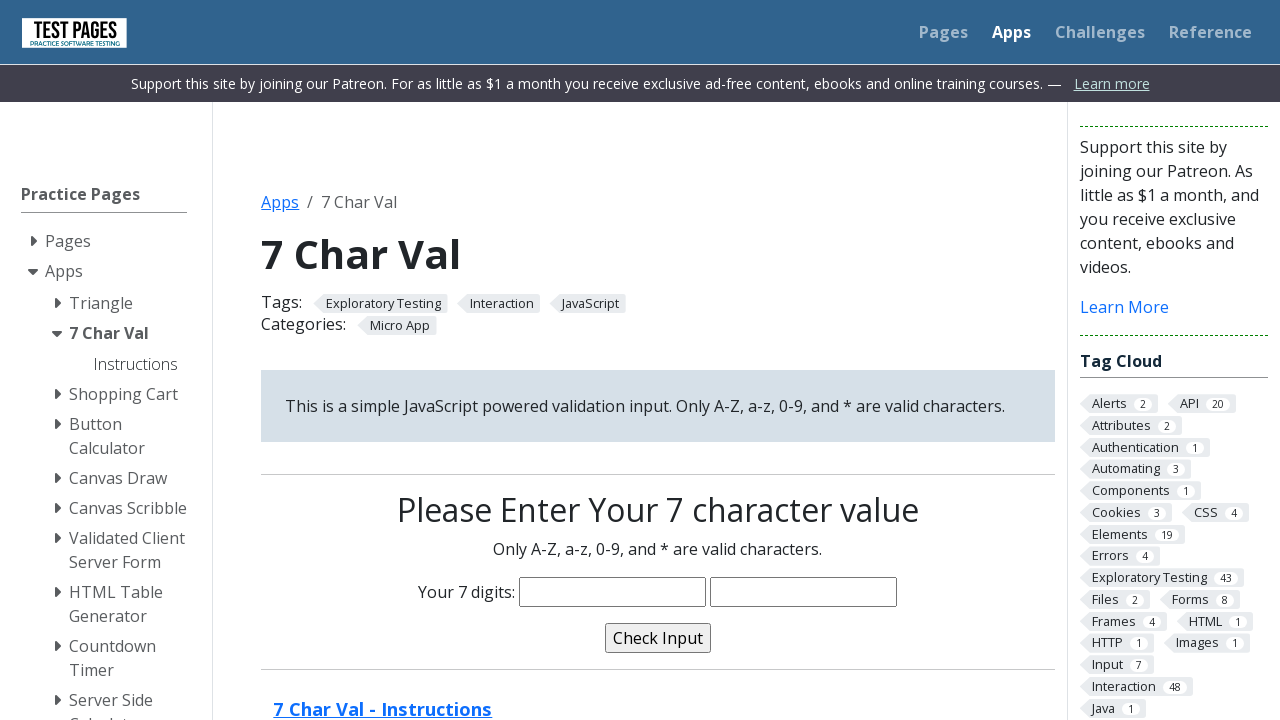

Entered short password 'reema' (5 characters) in characters field on input[name='characters']
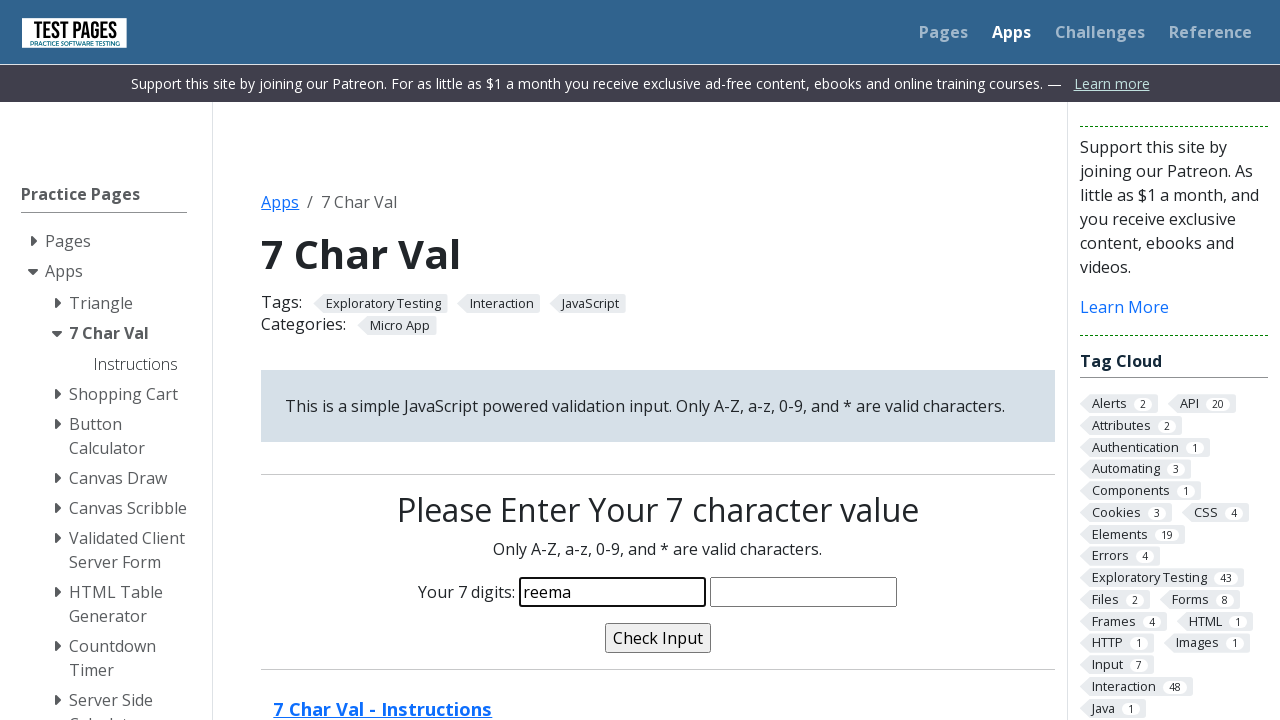

Clicked validate button to check password at (658, 638) on input[name='validate']
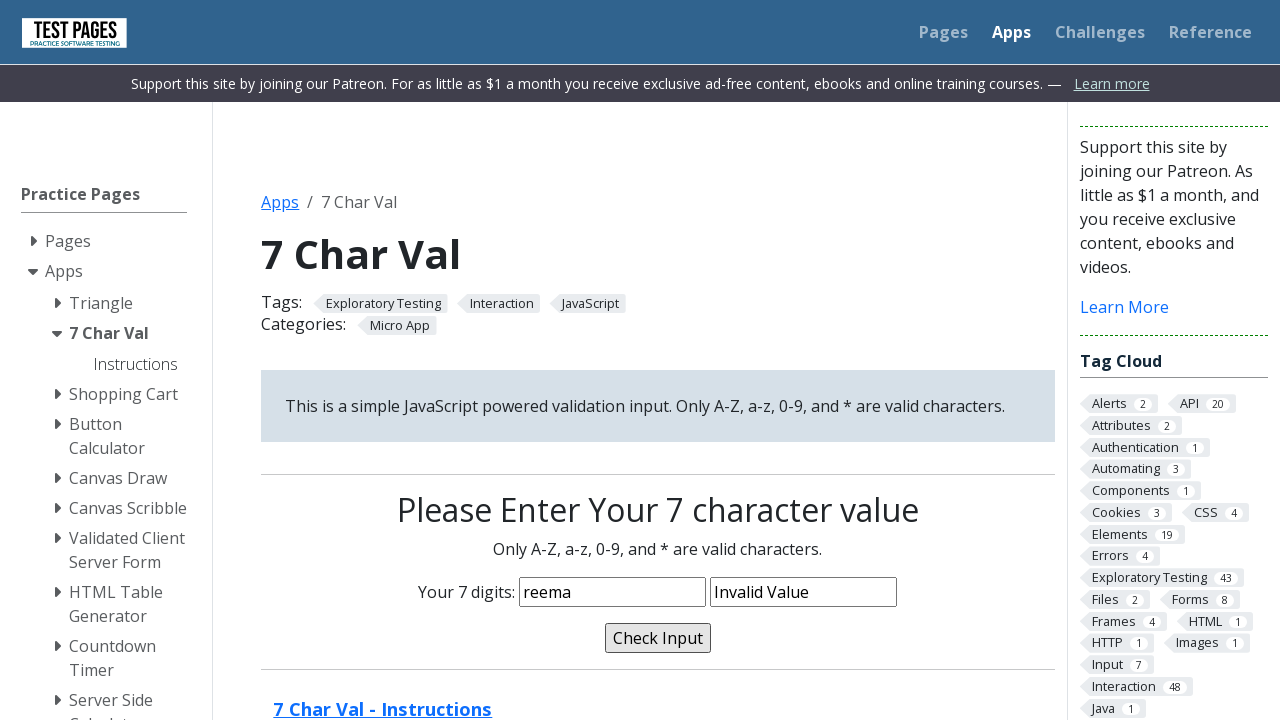

Validation message appeared, confirming password validation failure for short password
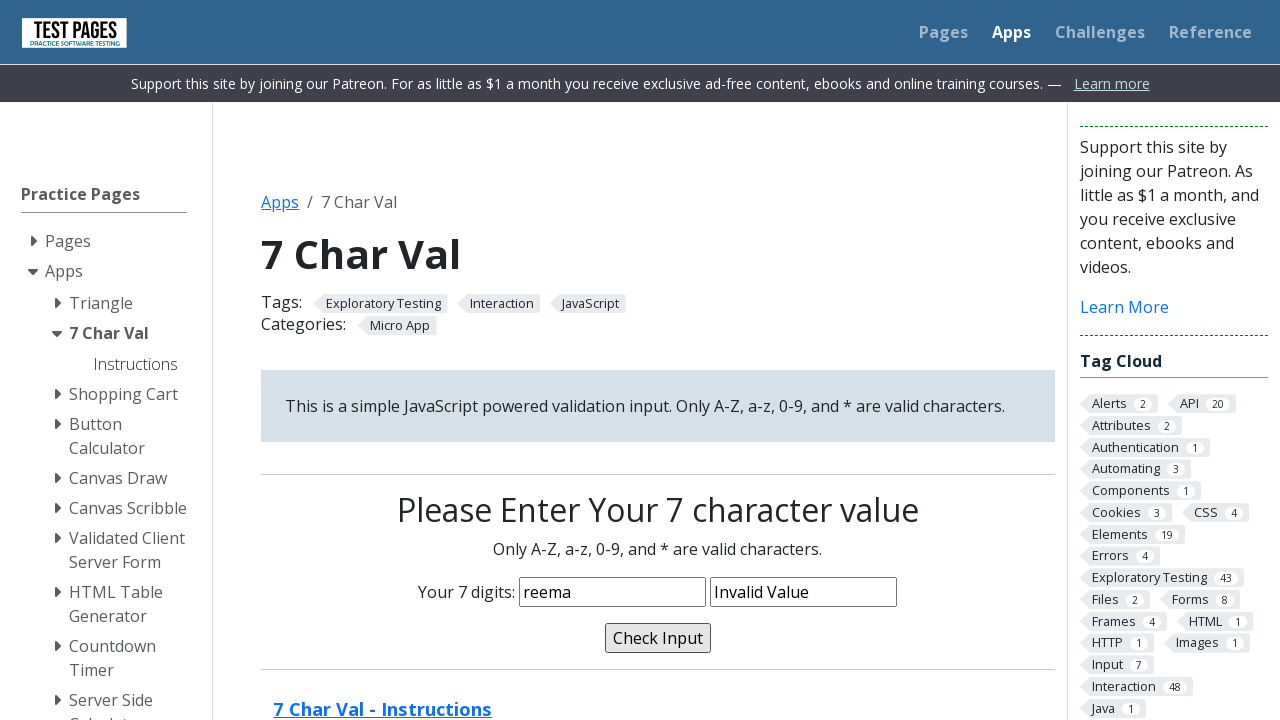

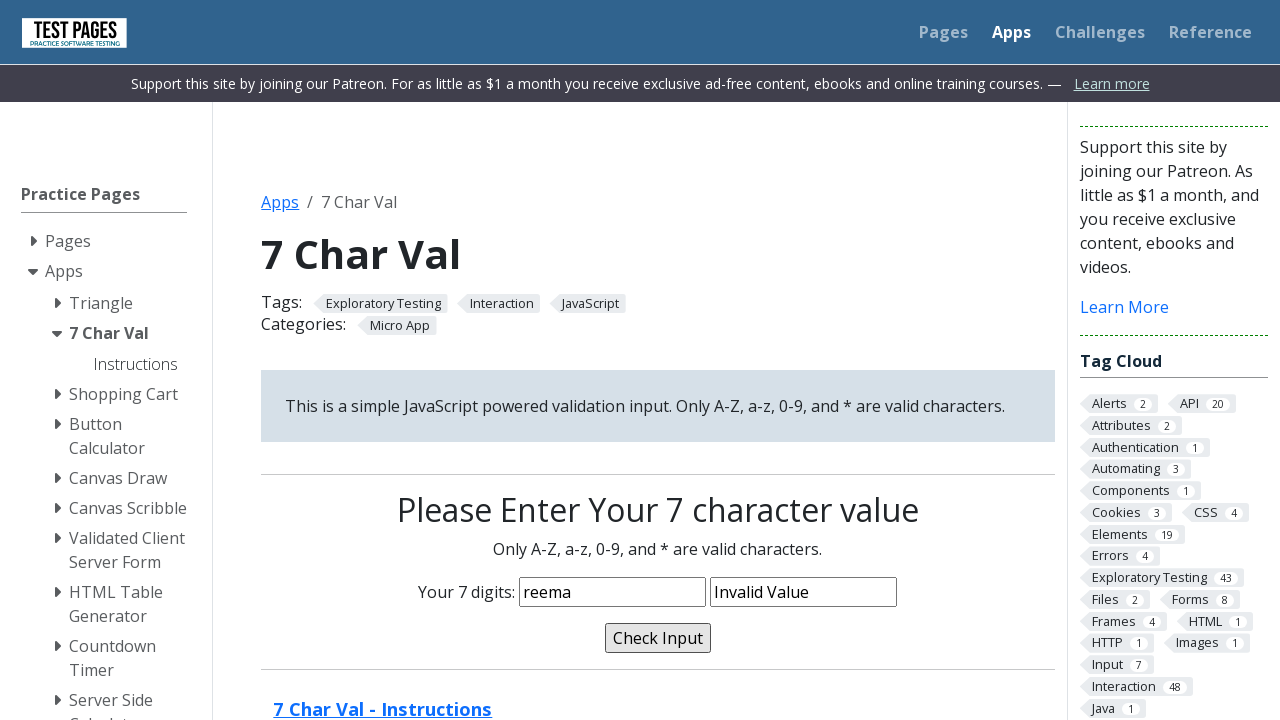